Tests iframe interaction on W3Schools tryit editor by switching to the result iframe, clicking a link inside it, then switching back to the main content and clicking the Run button.

Starting URL: https://www.w3schools.com/html/tryit.asp?filename=tryhtml_links_w3schools

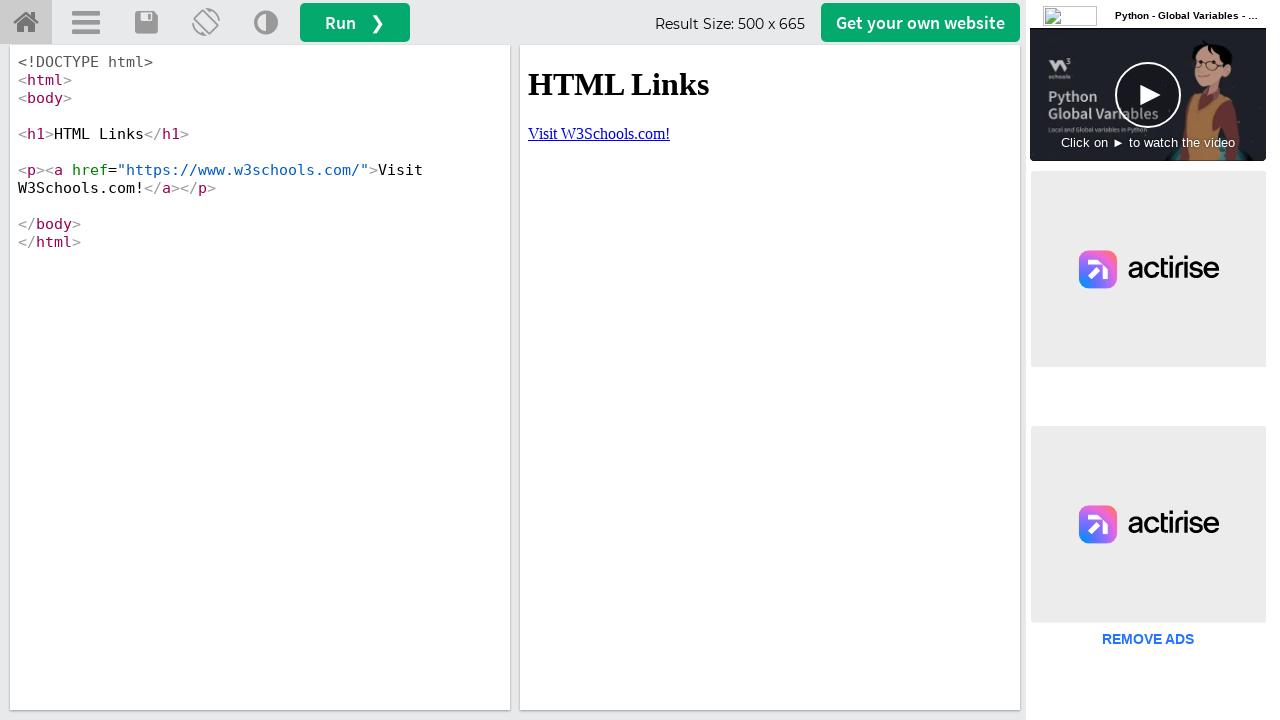

Located the iframeResult iframe
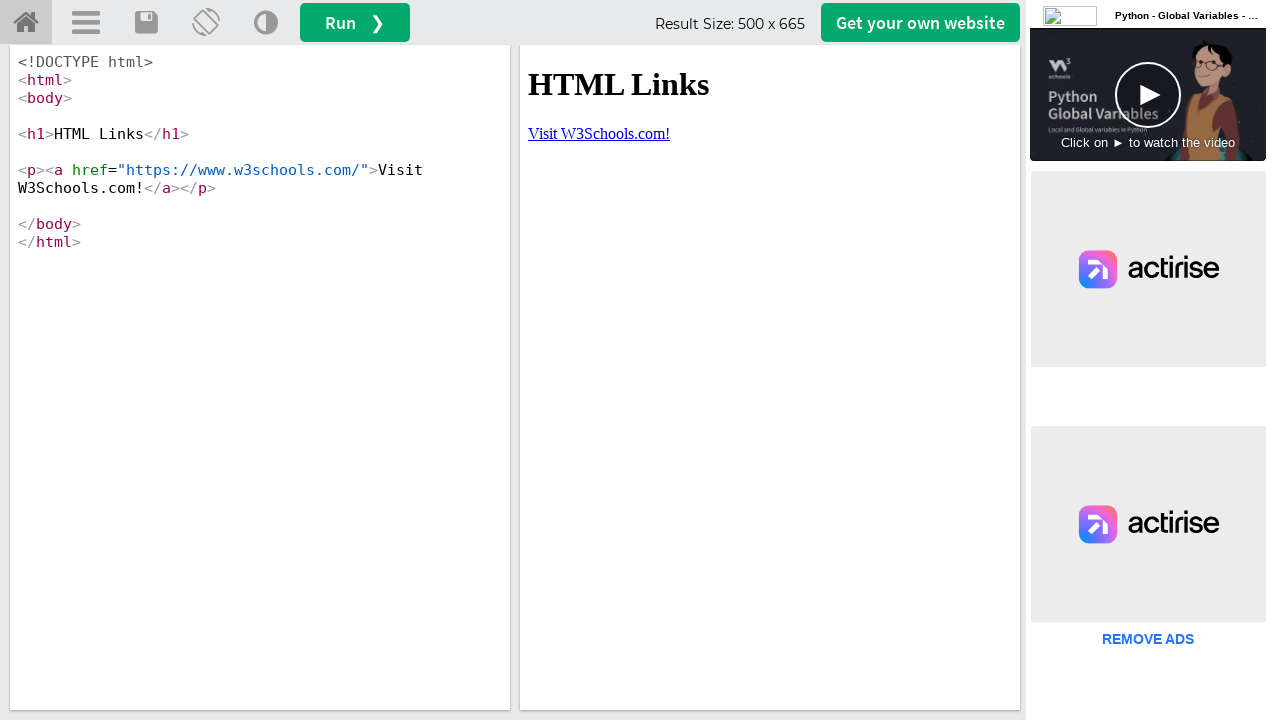

Clicked the first anchor link inside the iframe at (599, 133) on iframe[name='iframeResult'] >> internal:control=enter-frame >> a >> nth=0
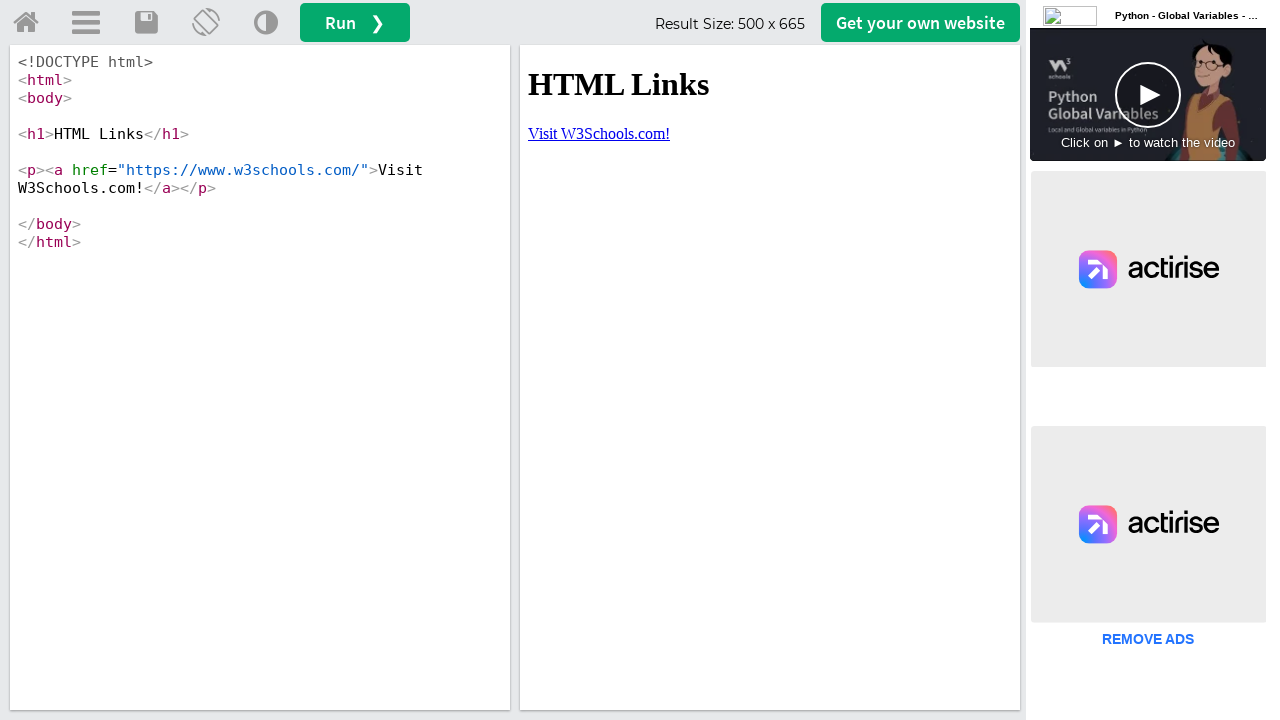

Waited 1000ms for the action to complete
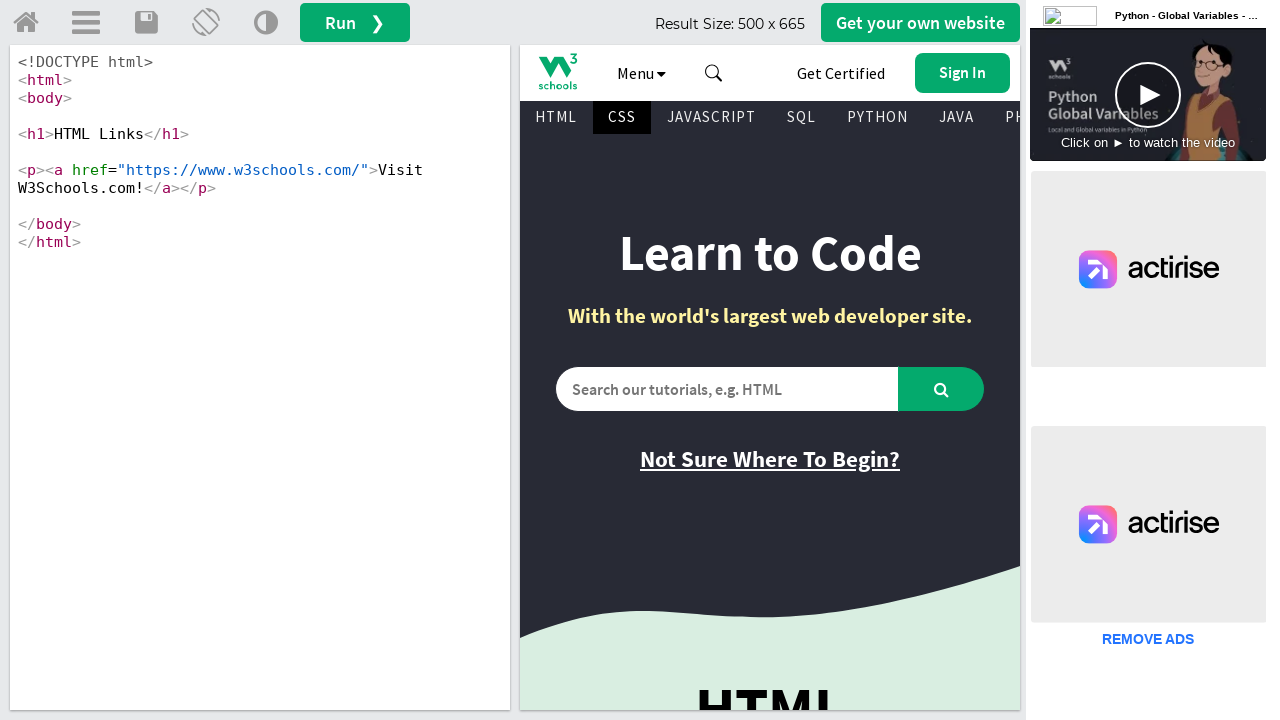

Clicked the Run button at (355, 22) on #runbtn
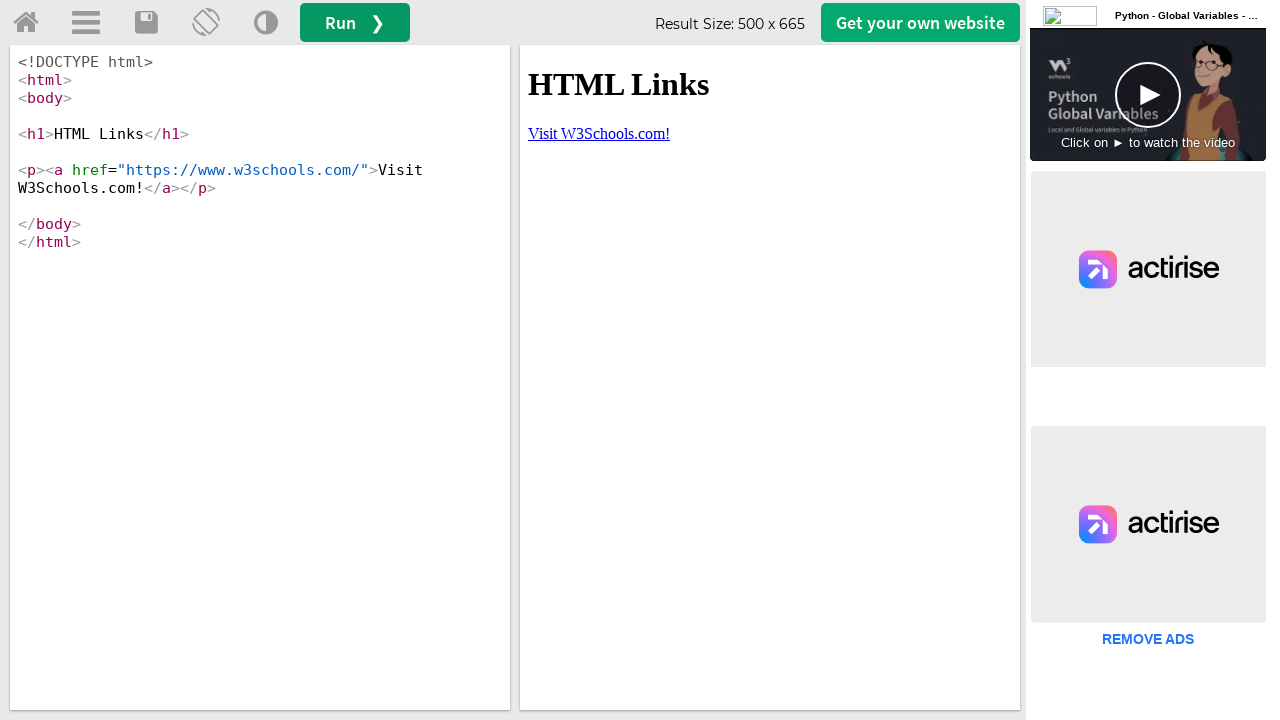

Retrieved page title: W3Schools Tryit Editor
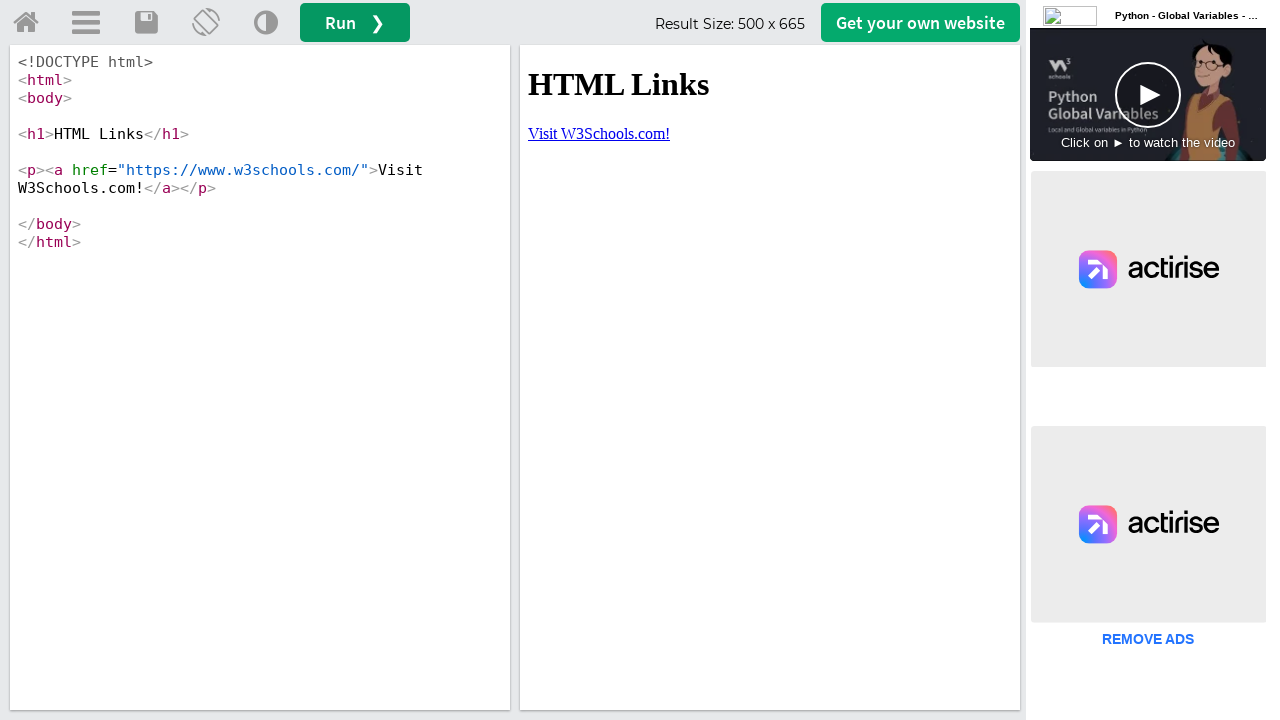

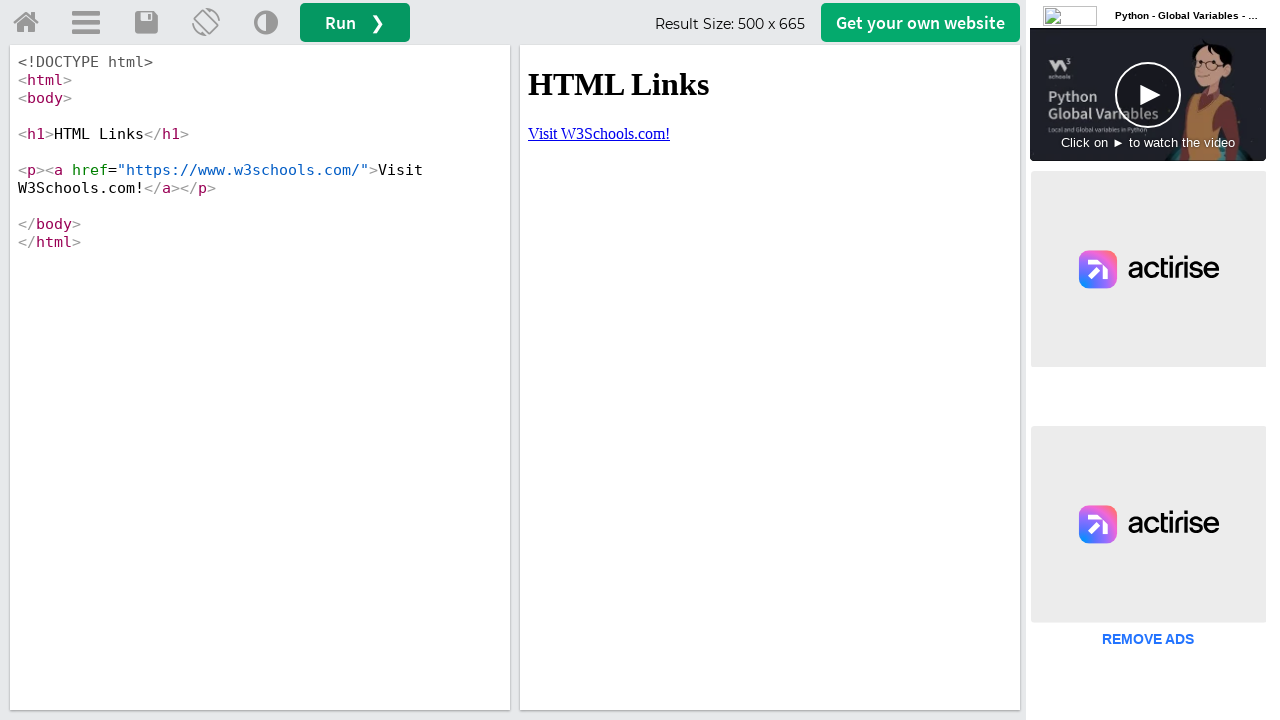